Tests clicking on the "Created" link on the DemoQA links page to verify link functionality

Starting URL: https://demoqa.com/links

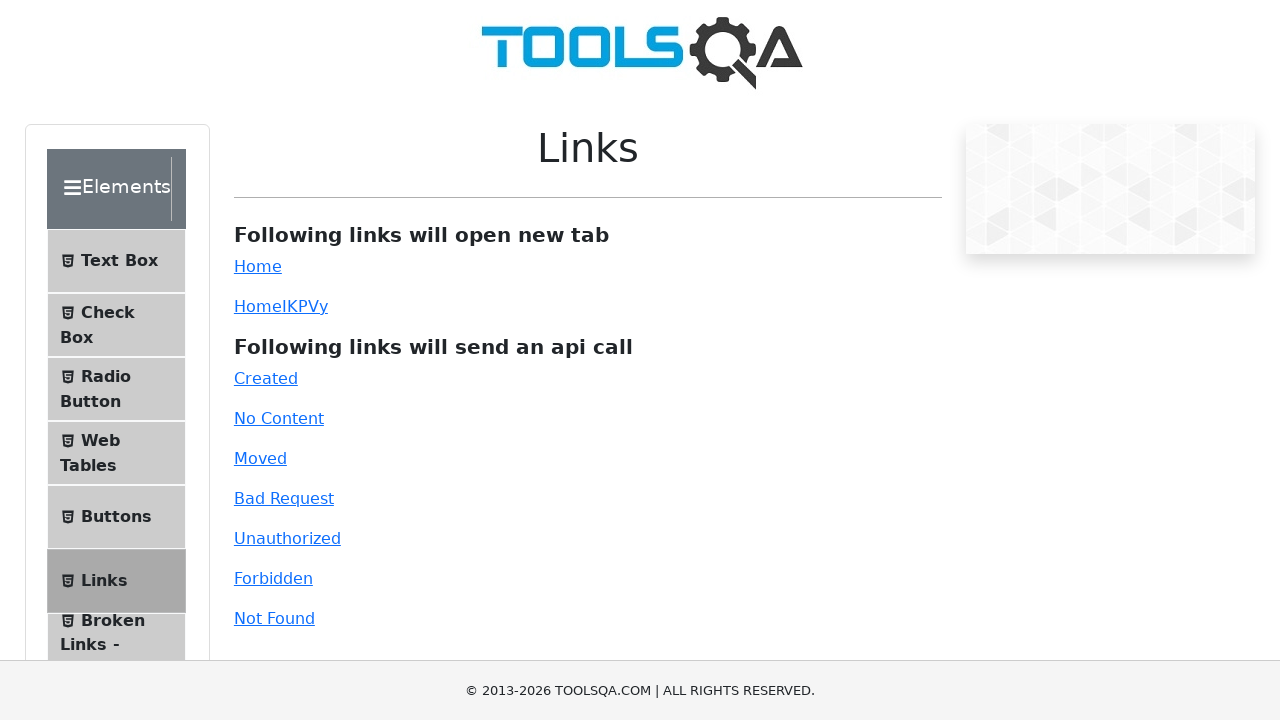

Navigated to DemoQA links page
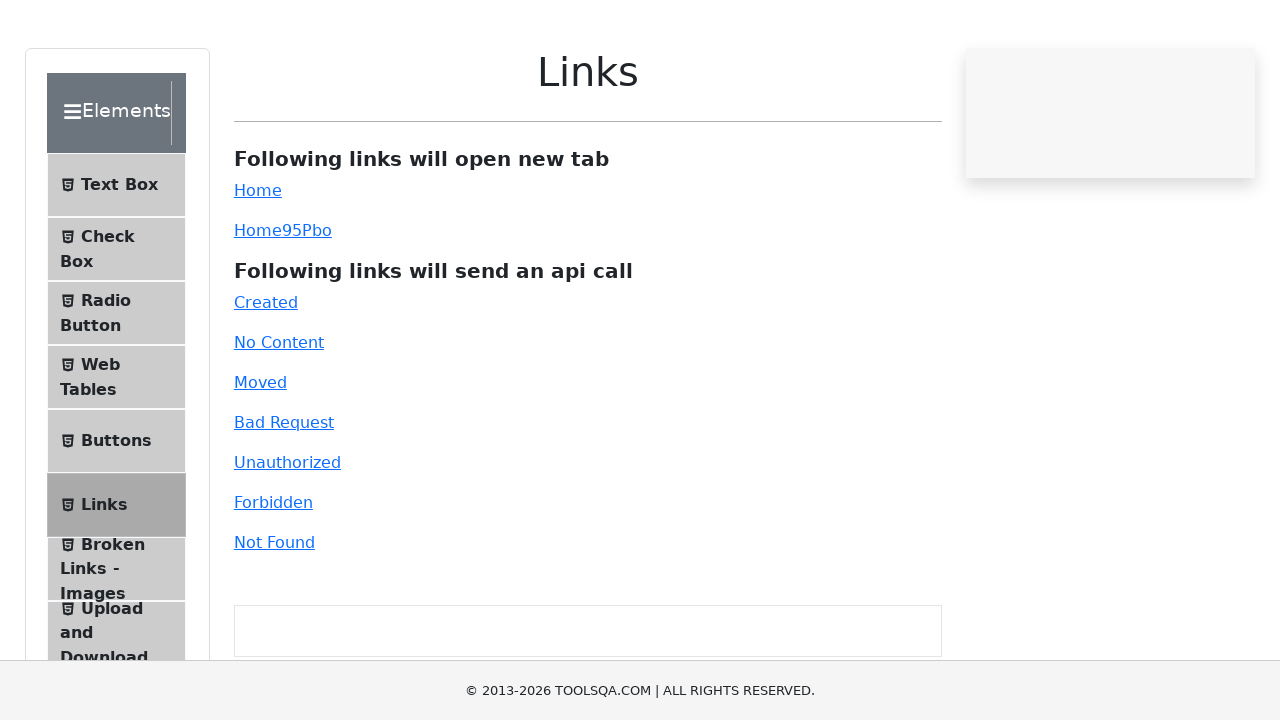

Clicked on the 'Created' link at (266, 378) on #created
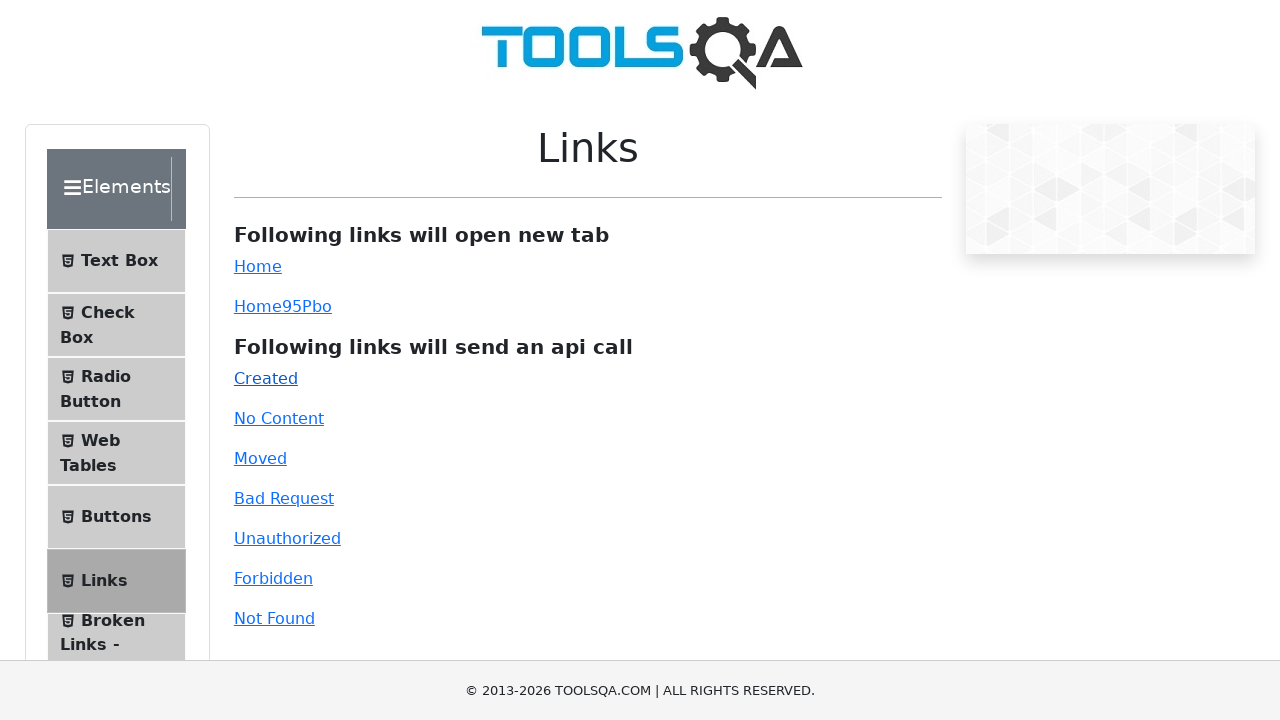

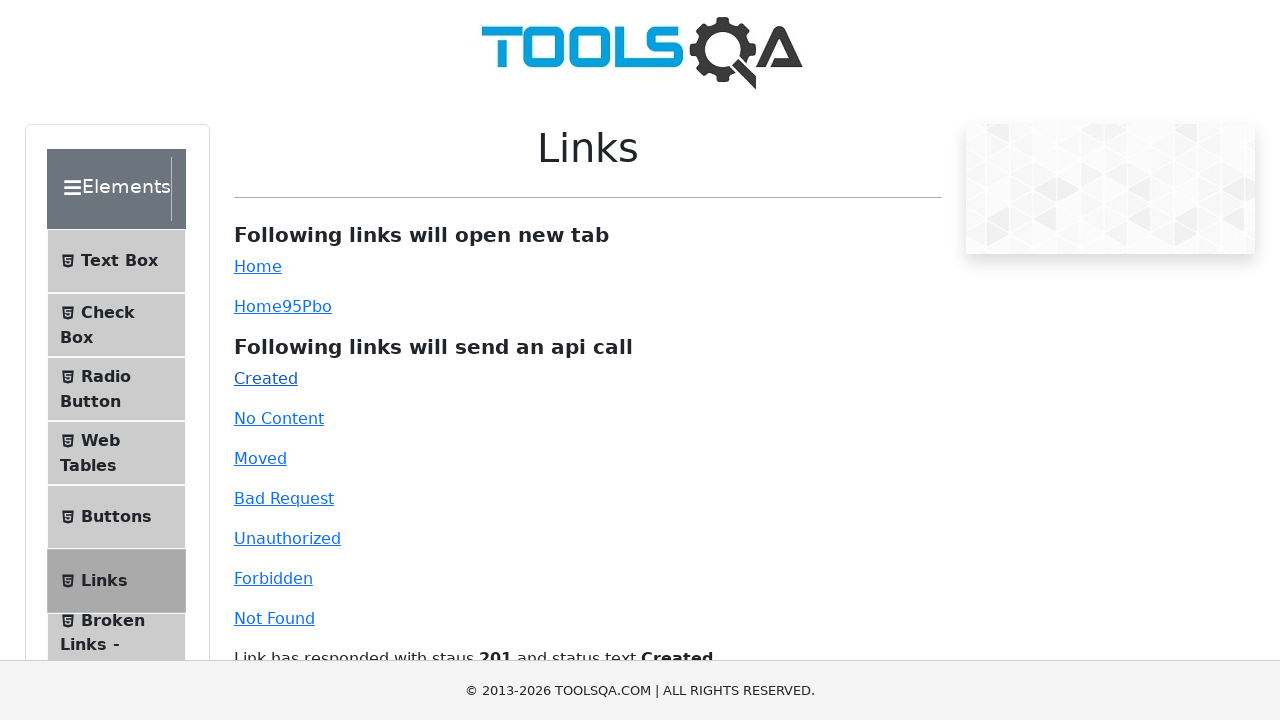